Tests dynamic controls functionality by clicking a button to remove a checkbox and verifying that a confirmation message "It's gone!" appears.

Starting URL: https://the-internet.herokuapp.com/dynamic_controls

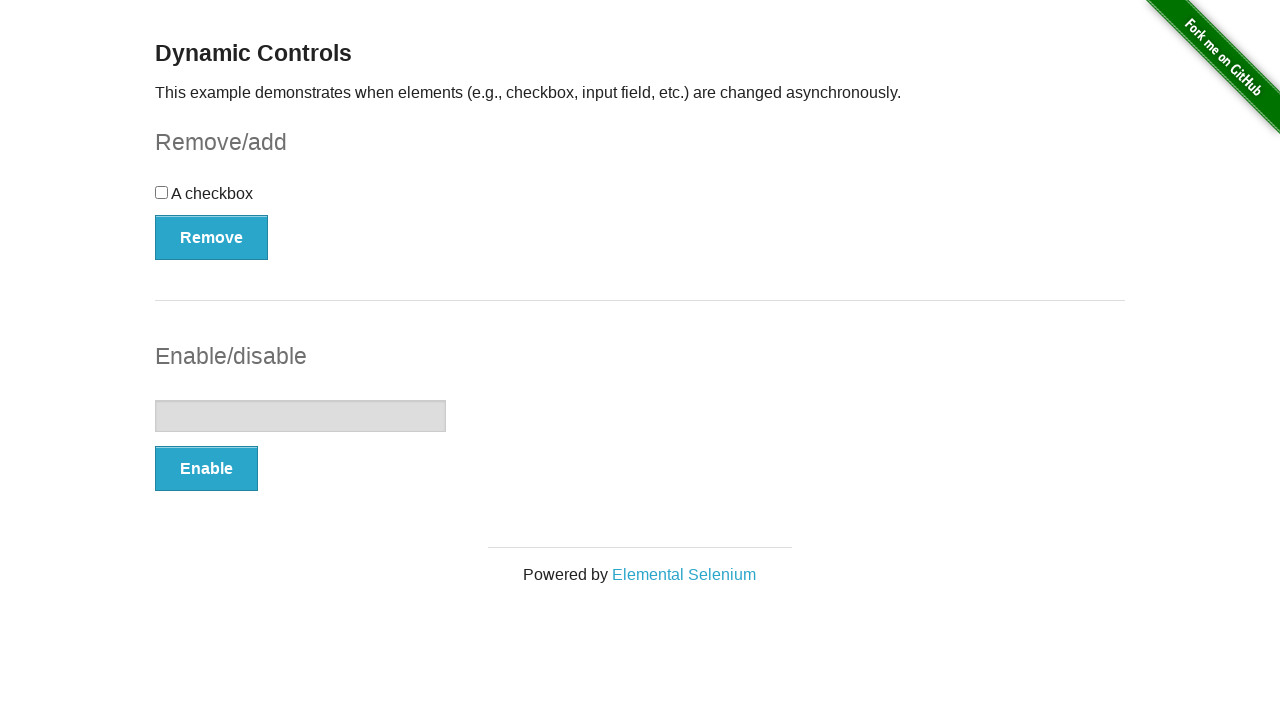

Navigated to dynamic controls page
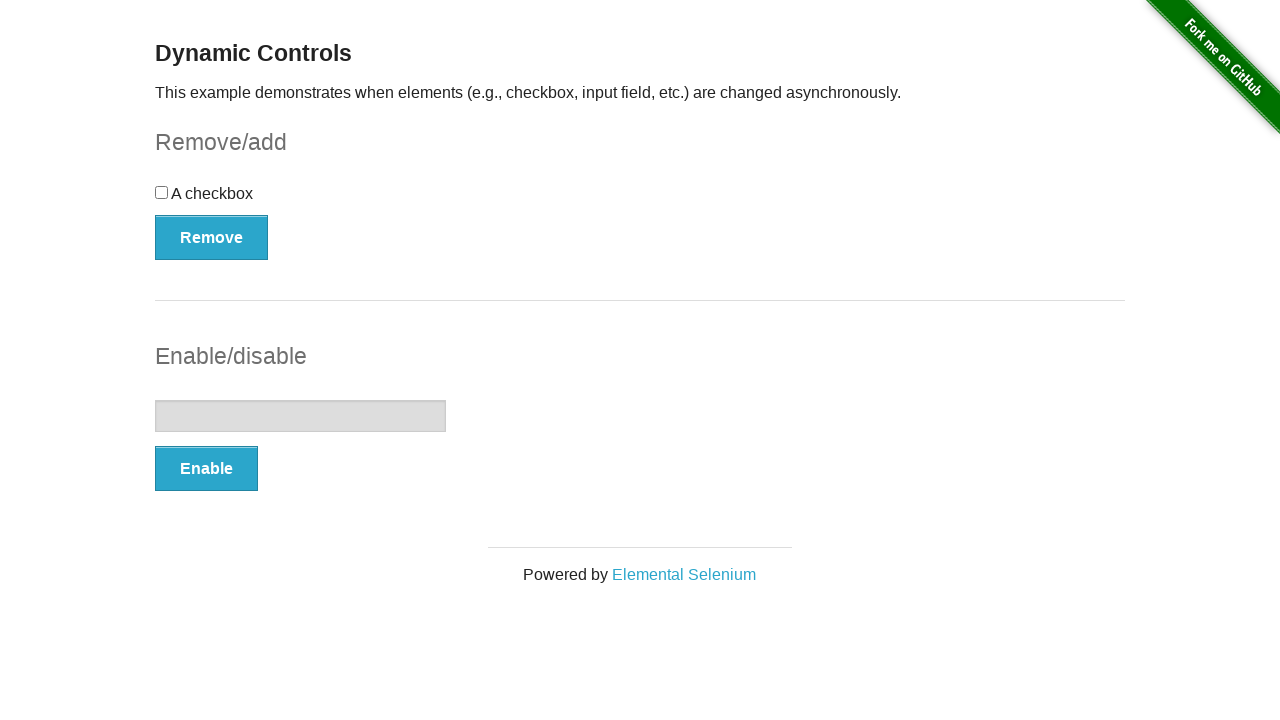

Clicked Remove button to remove checkbox at (212, 237) on #checkbox-example > button
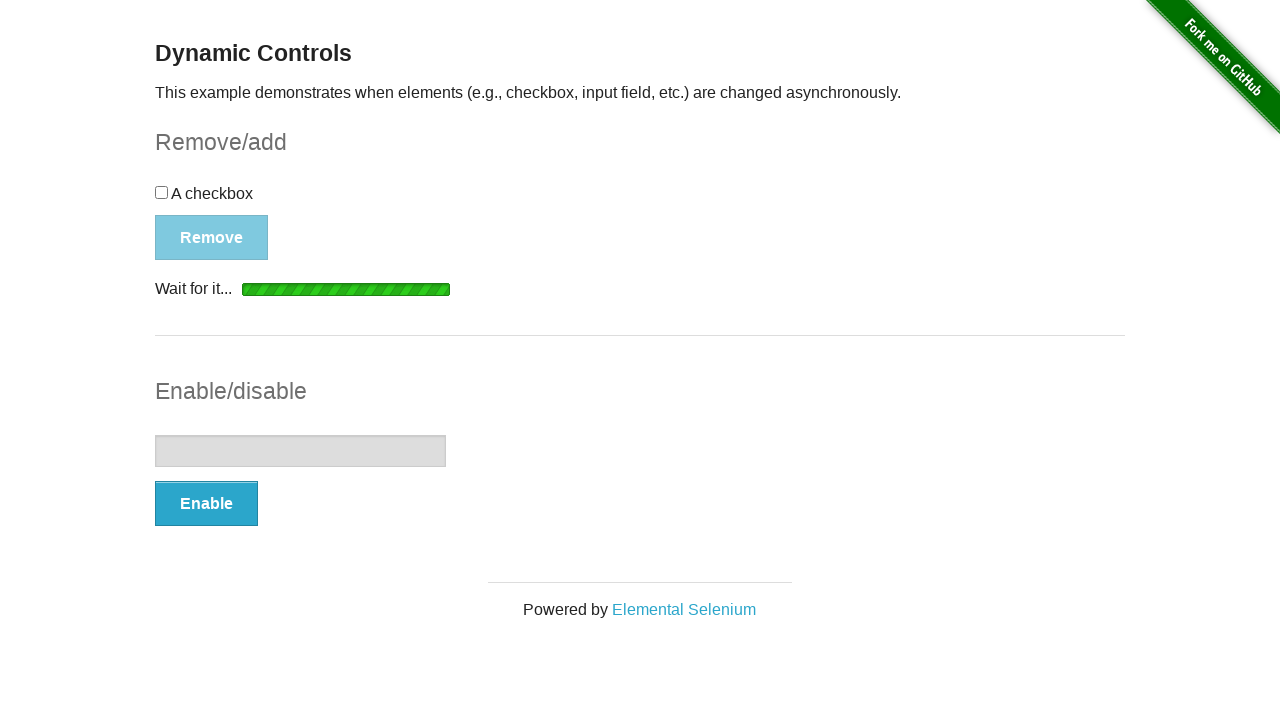

Waited for confirmation message to appear
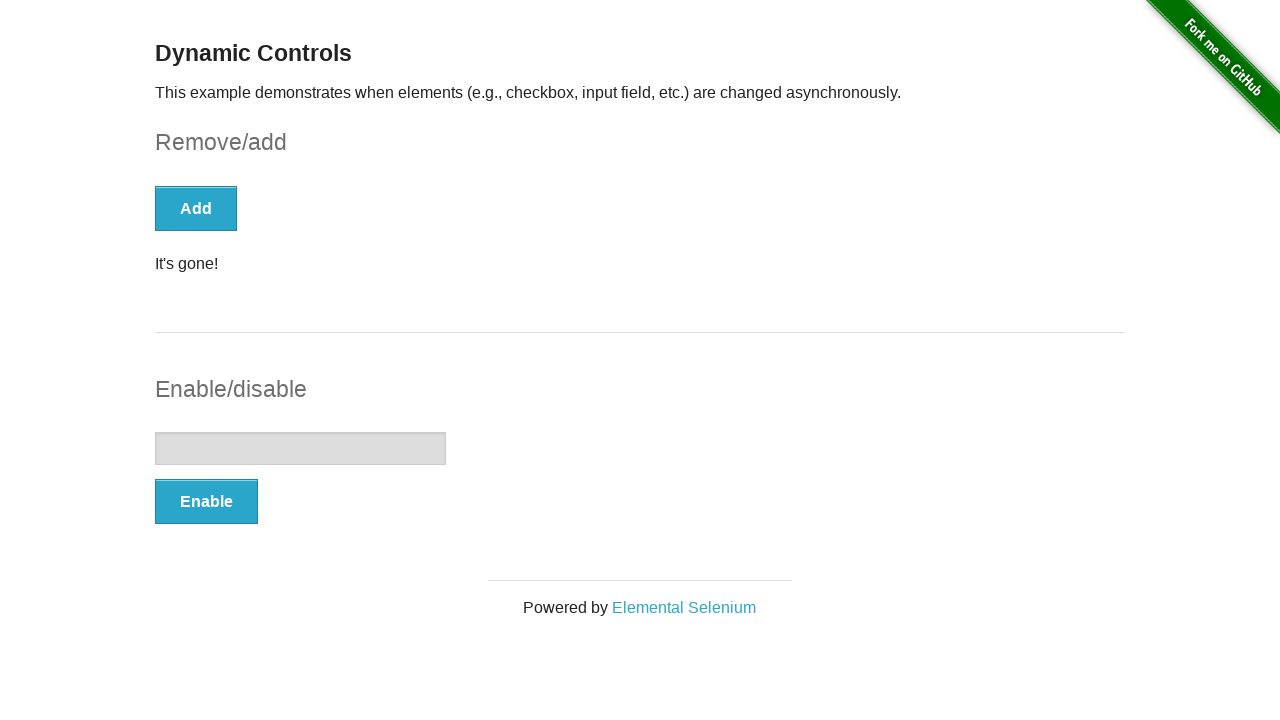

Verified confirmation message 'It's gone!' is displayed
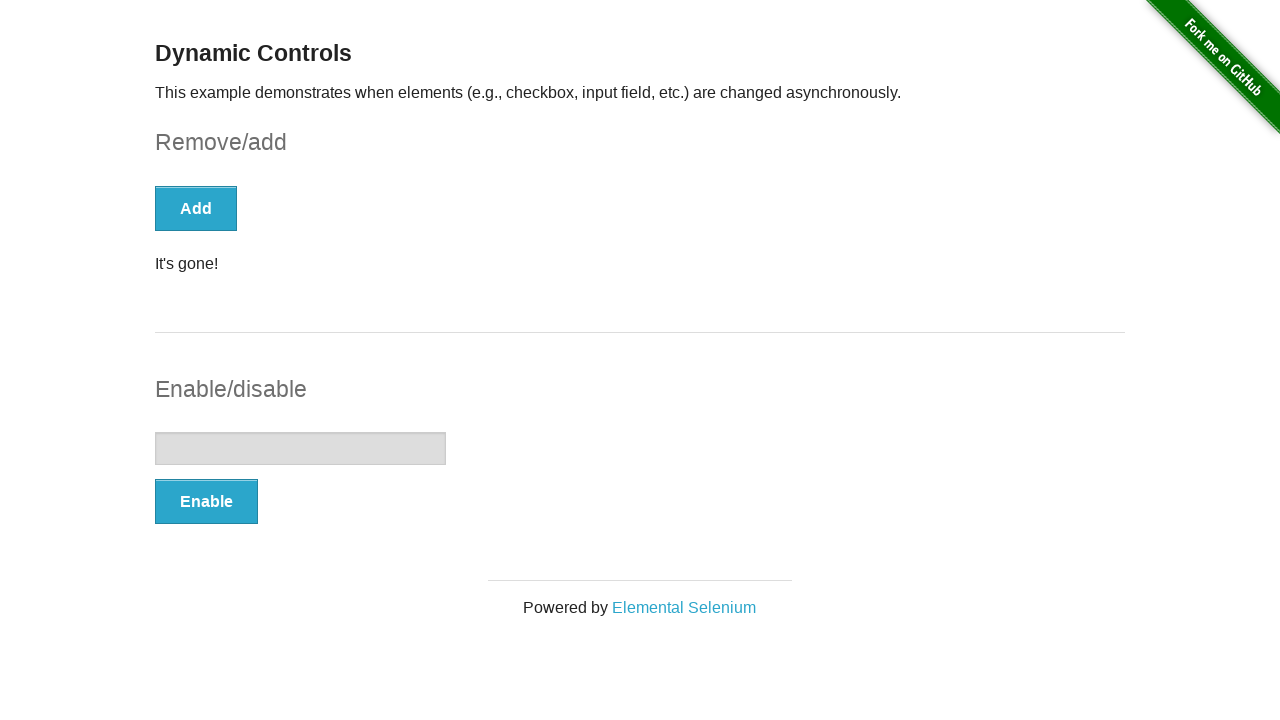

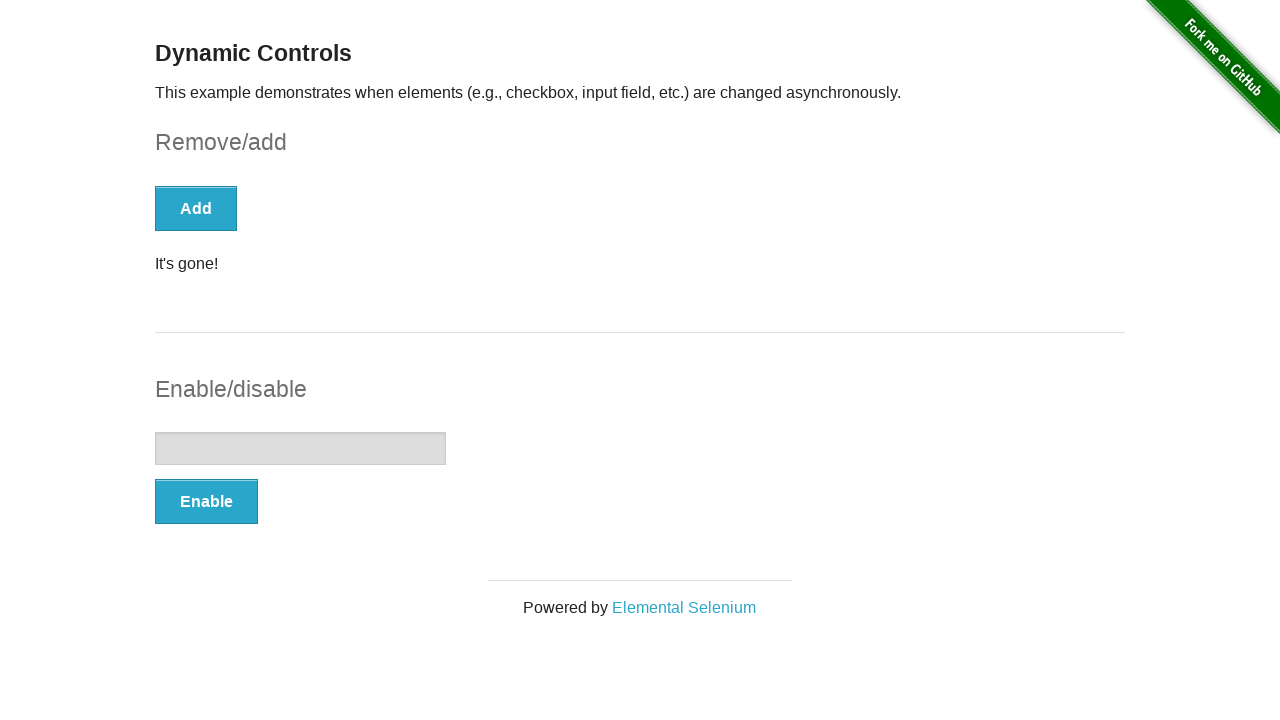